Clicks the Docs button and verifies the active link has the expected orange color

Starting URL: https://webdriver.io/

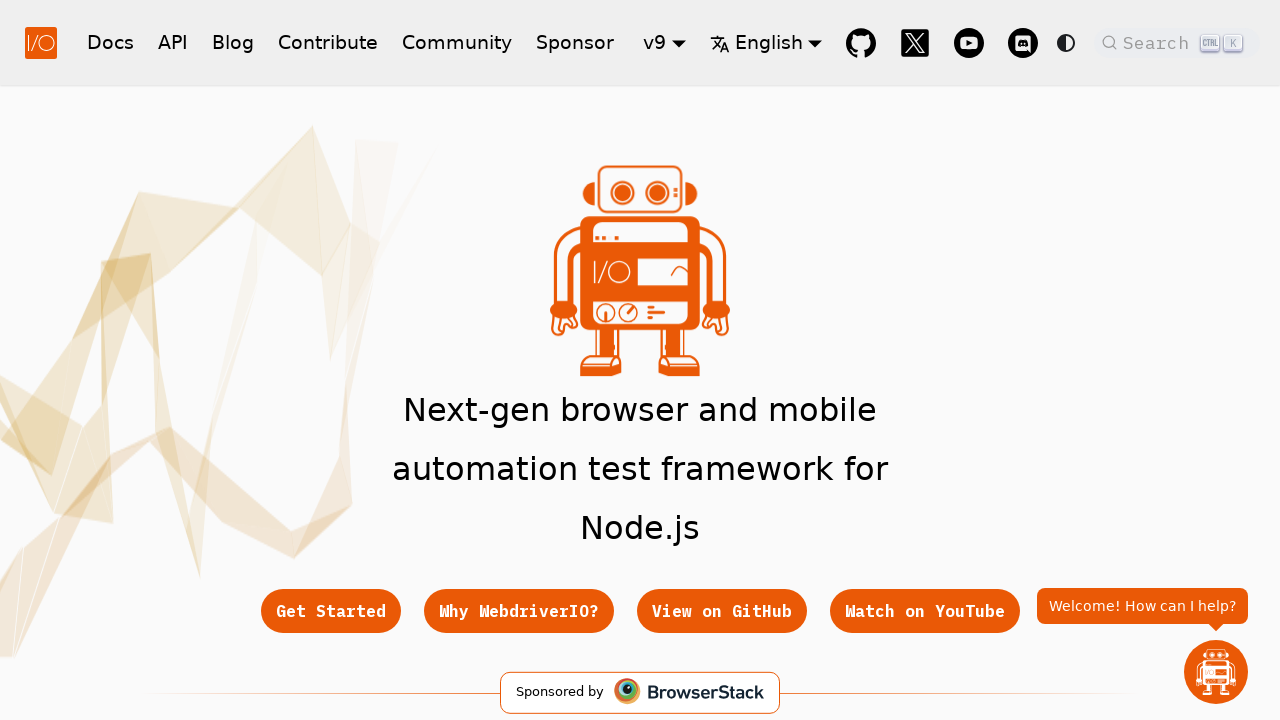

Clicked the Docs button to navigate to documentation at (110, 42) on a[href='/docs/gettingstarted']
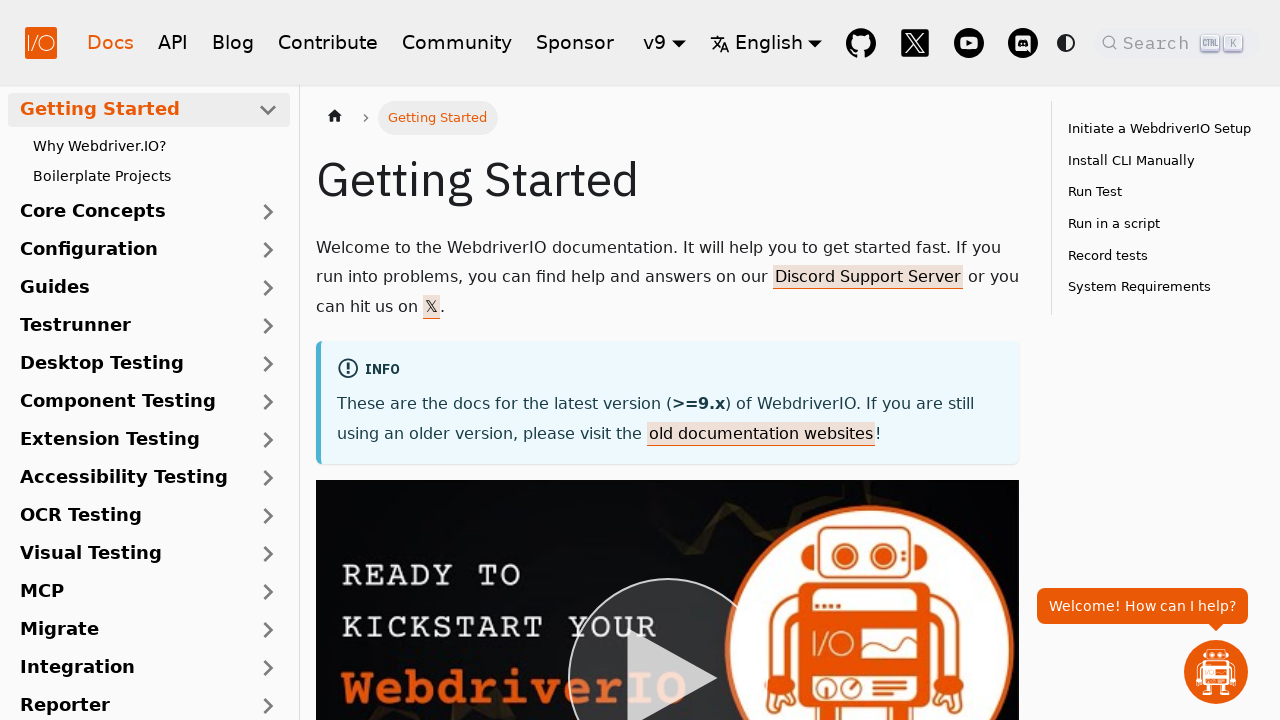

Waited for page to load after clicking Docs button
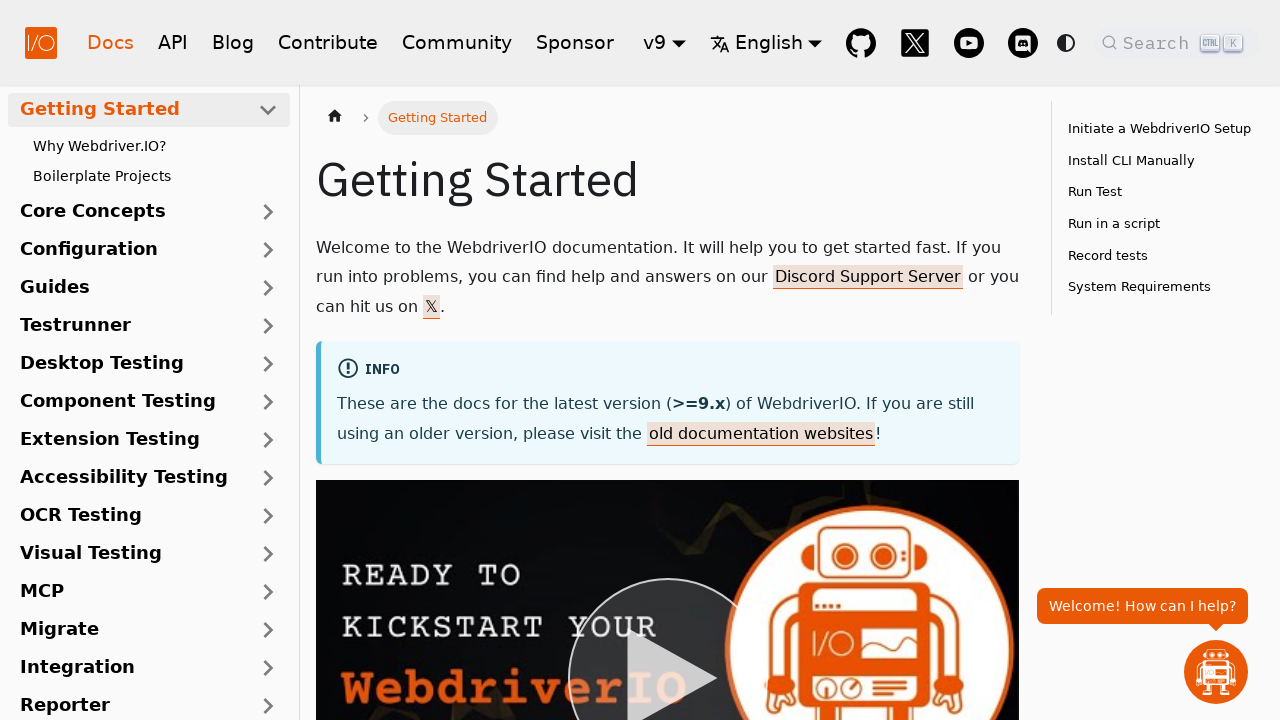

Located the active navigation link
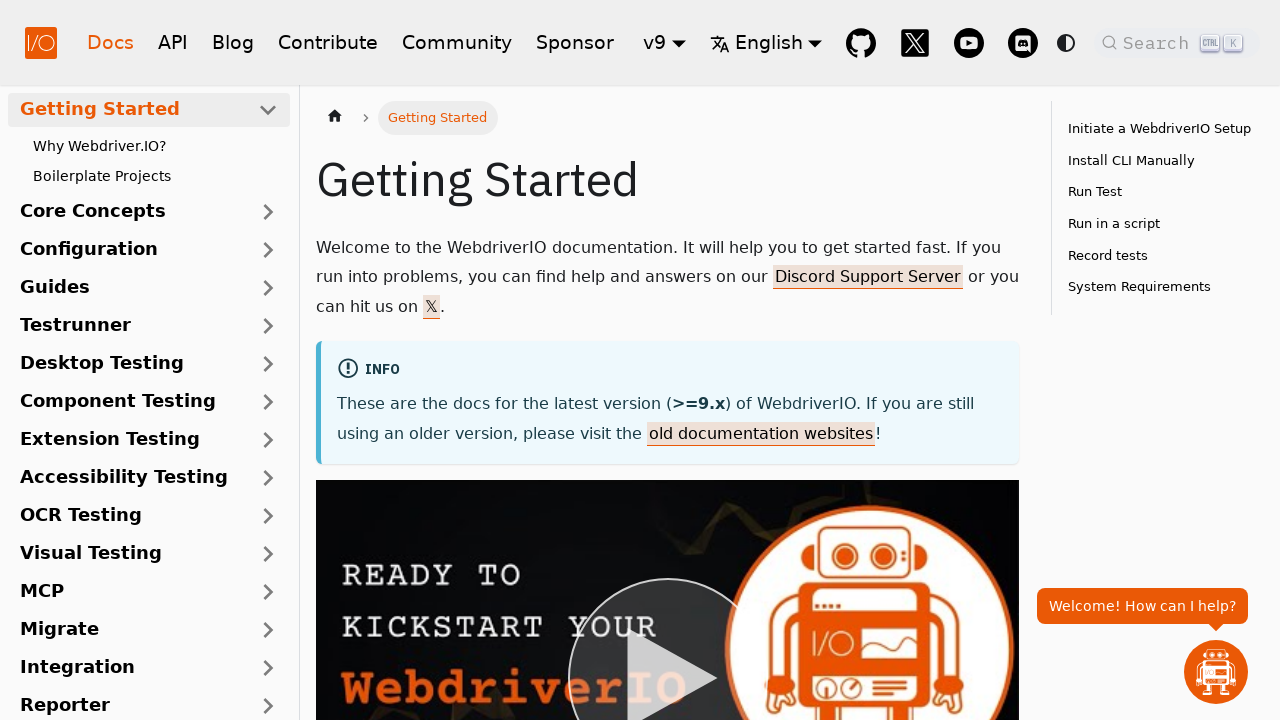

Retrieved computed color of active link: rgb(234, 89, 6)
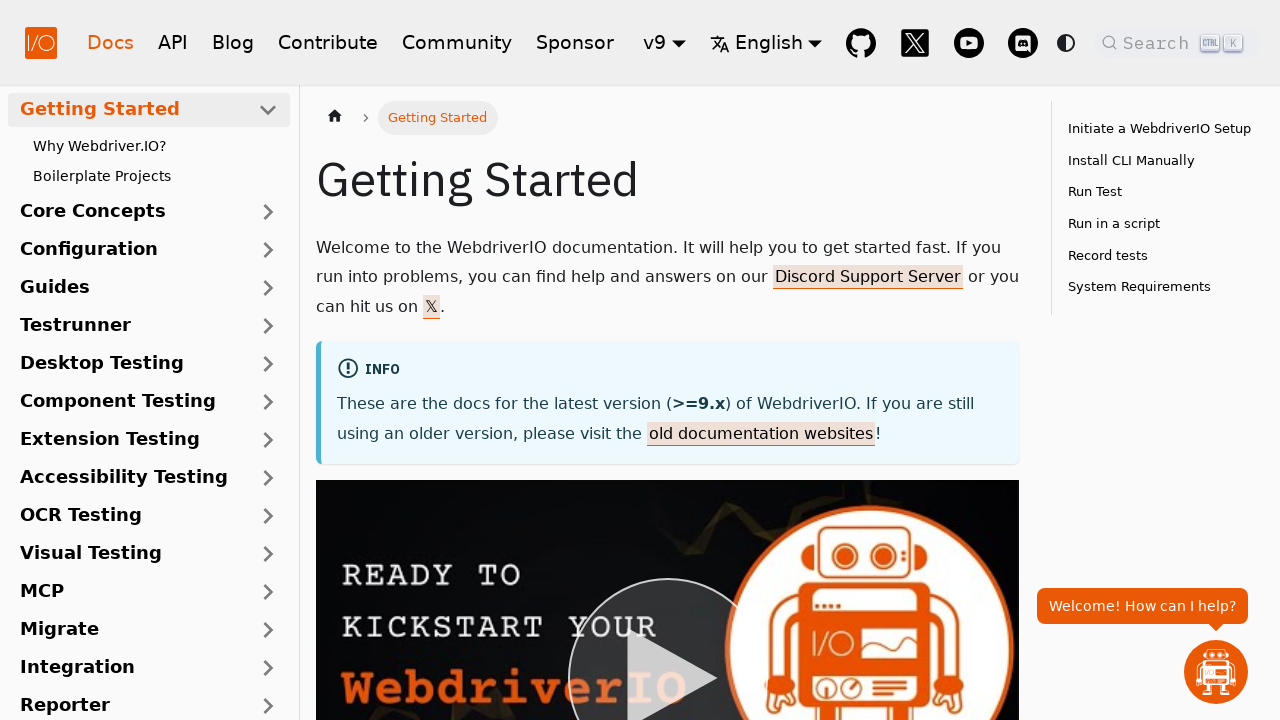

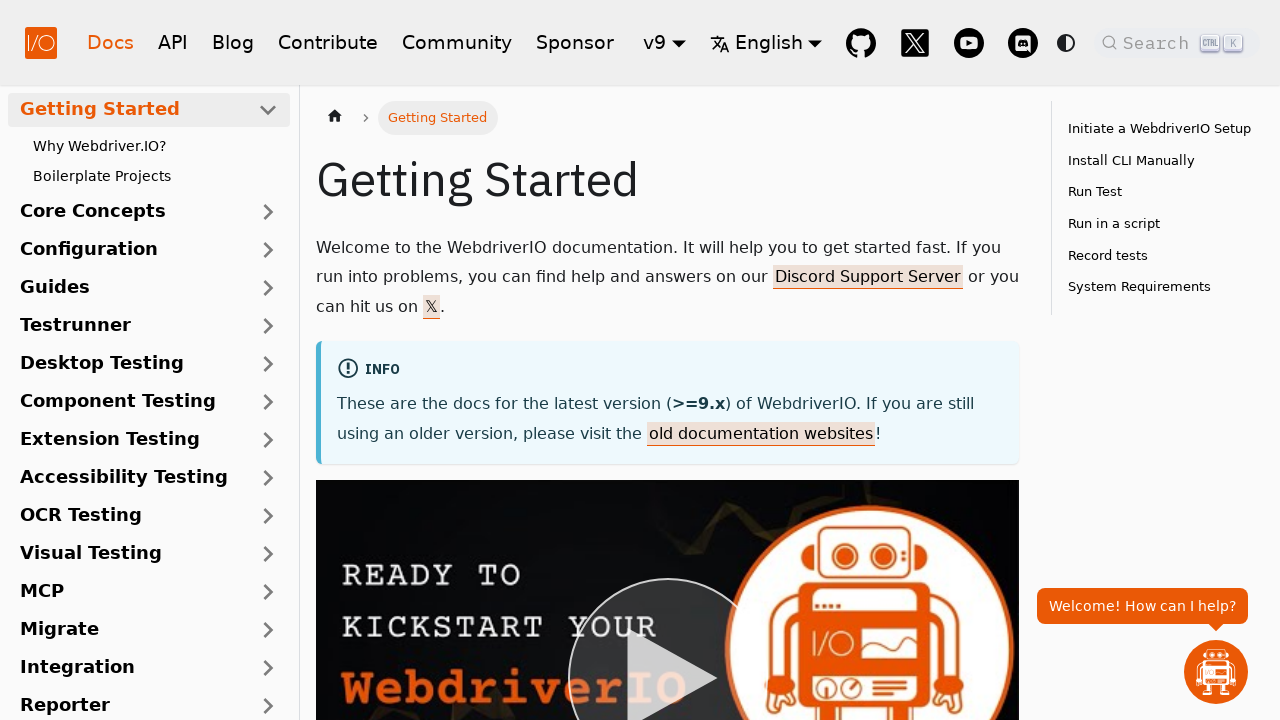